Tests various Selenium locator strategies (id, name, class, CSS selectors, link text, partial link text, tag name, and xpath) by filling and clearing an input field, then clicking on navigation links.

Starting URL: https://www.mycontactform.com/

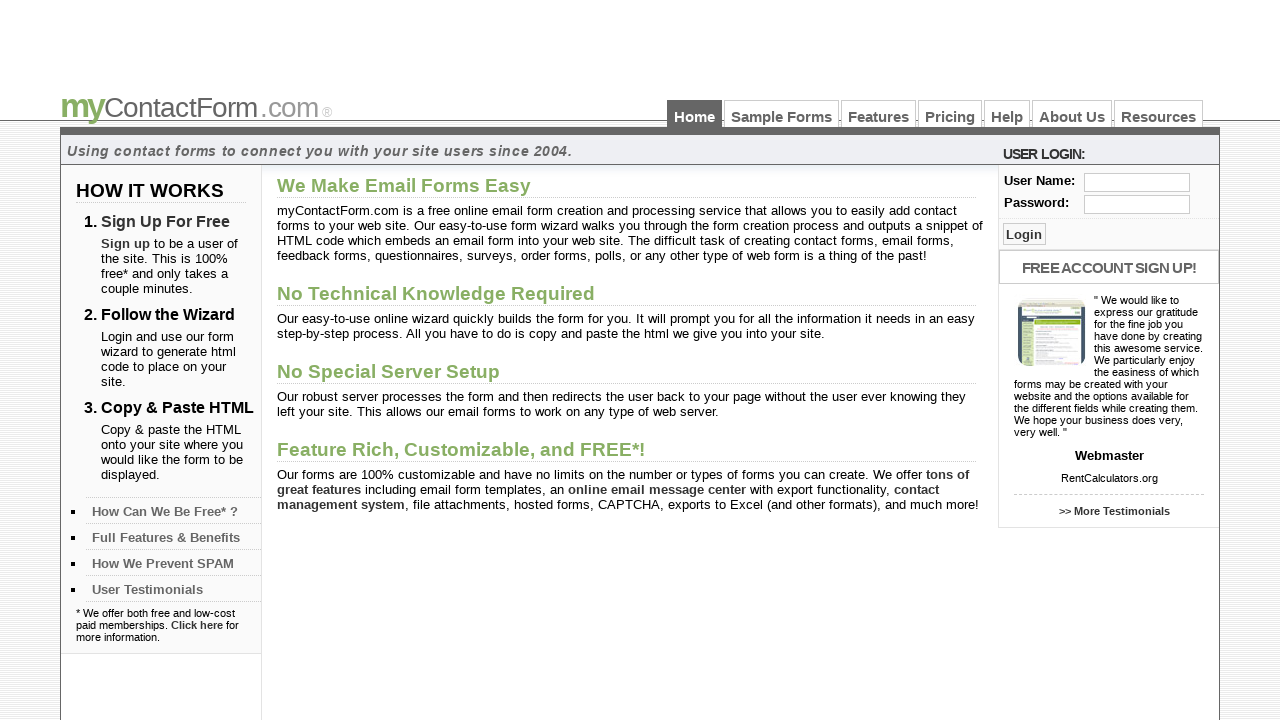

Filled input field with ID 'user' using value 'padma' on #user
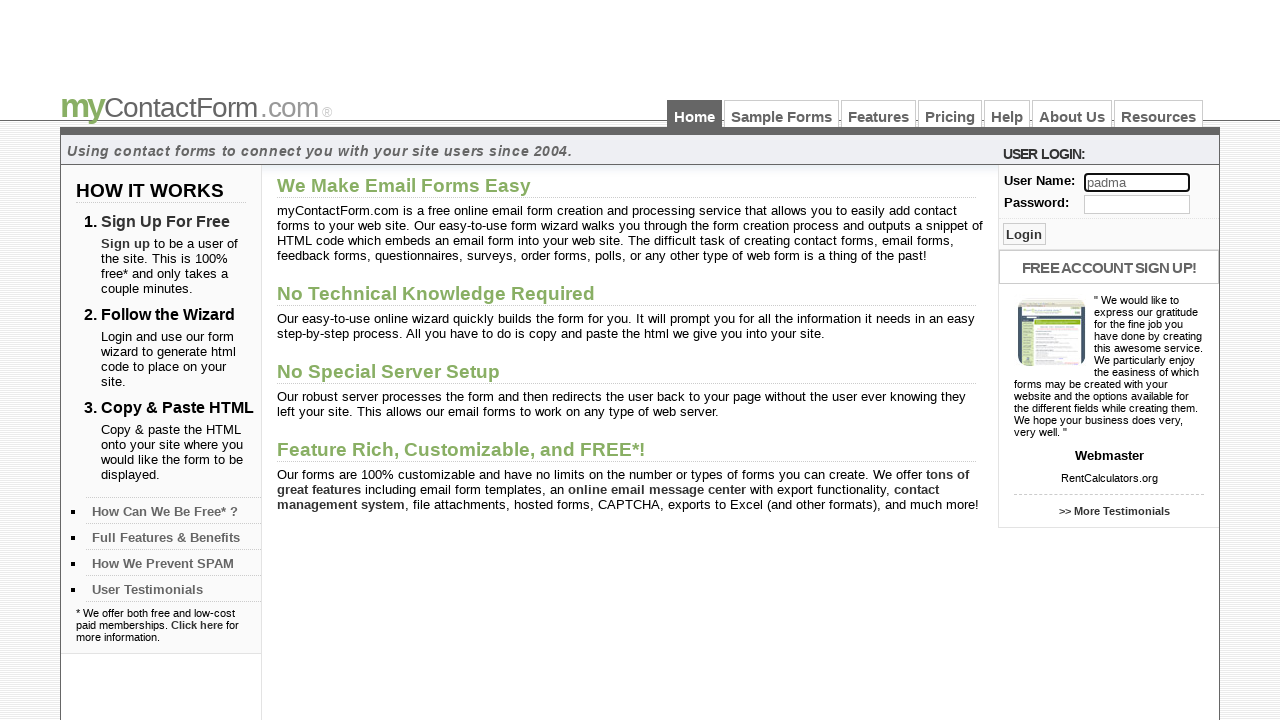

Cleared input field with ID 'user' on #user
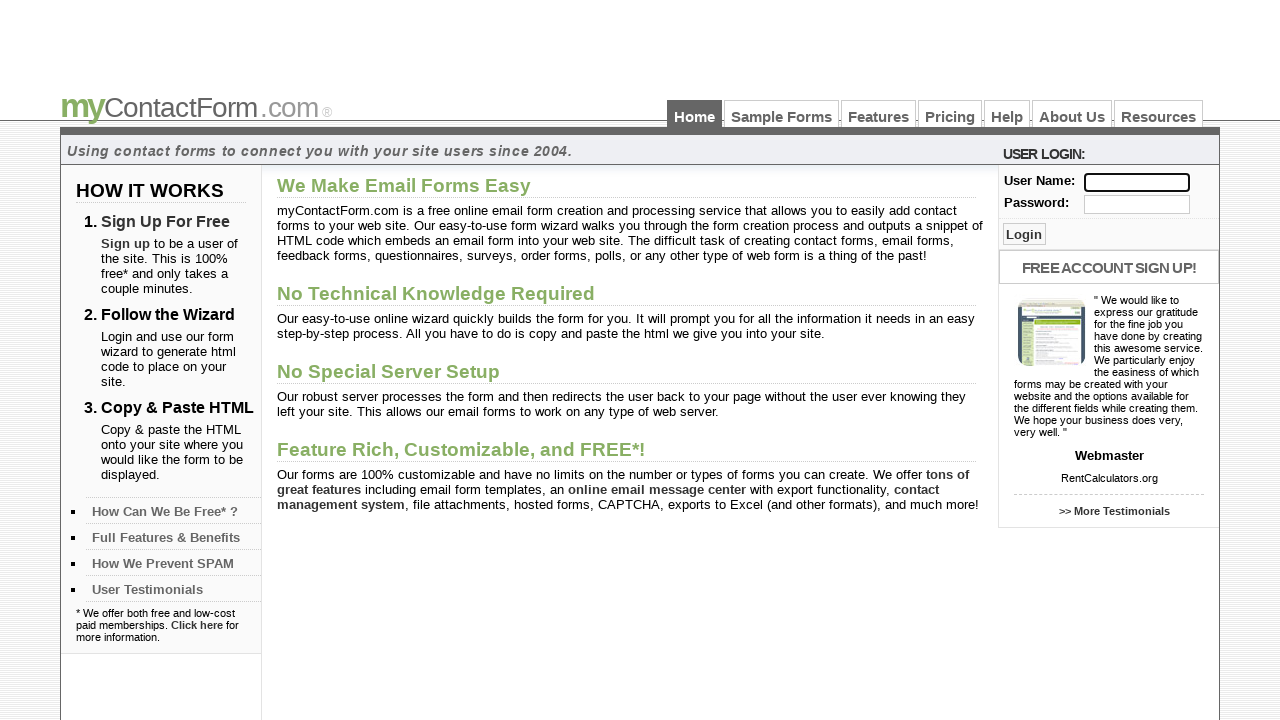

Filled input field with name 'user' using value 'Ravi' on input[name='user']
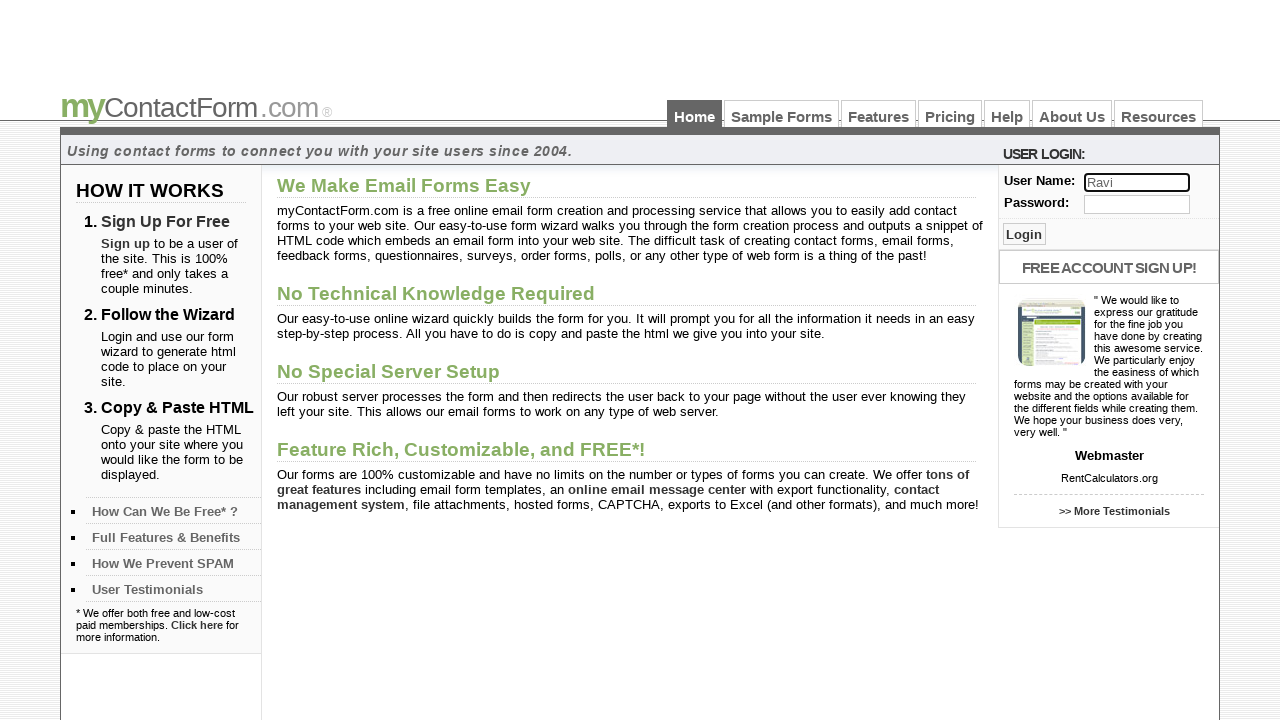

Cleared input field with ID 'user' on #user
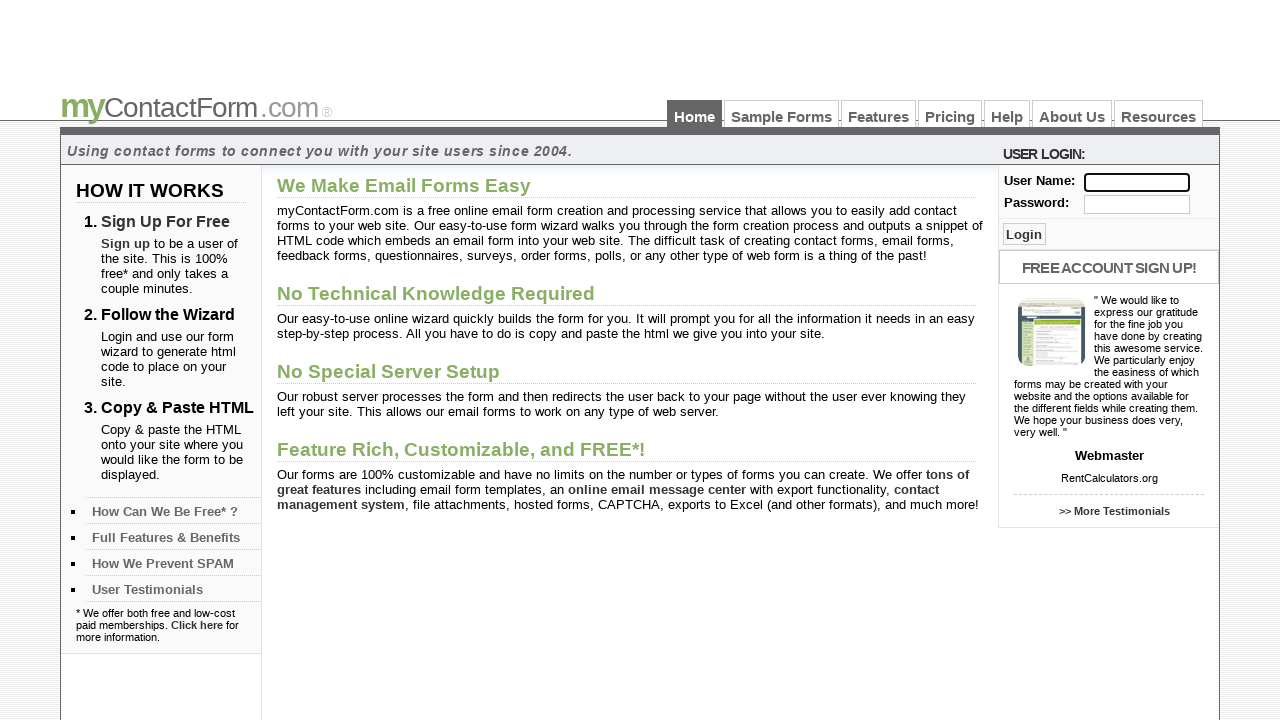

Filled input field with class 'txt_log' using value 'Nikhil' on .txt_log
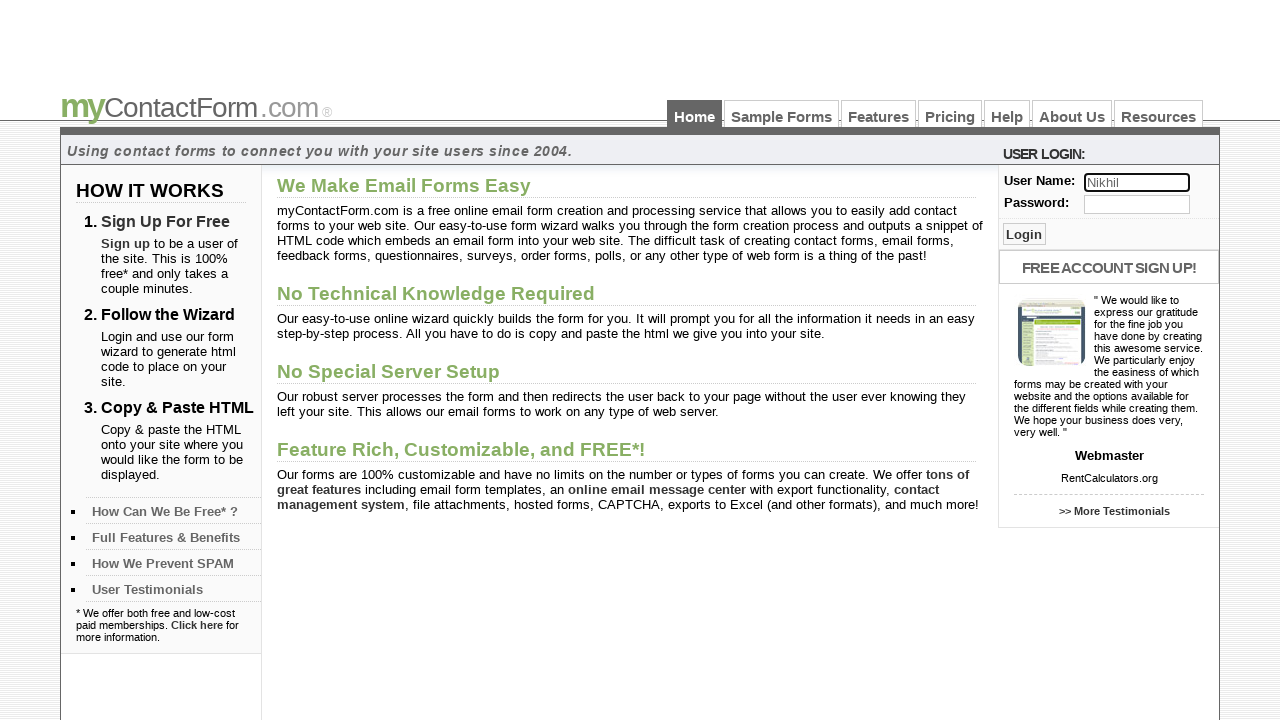

Cleared input field with class 'txt_log' on .txt_log
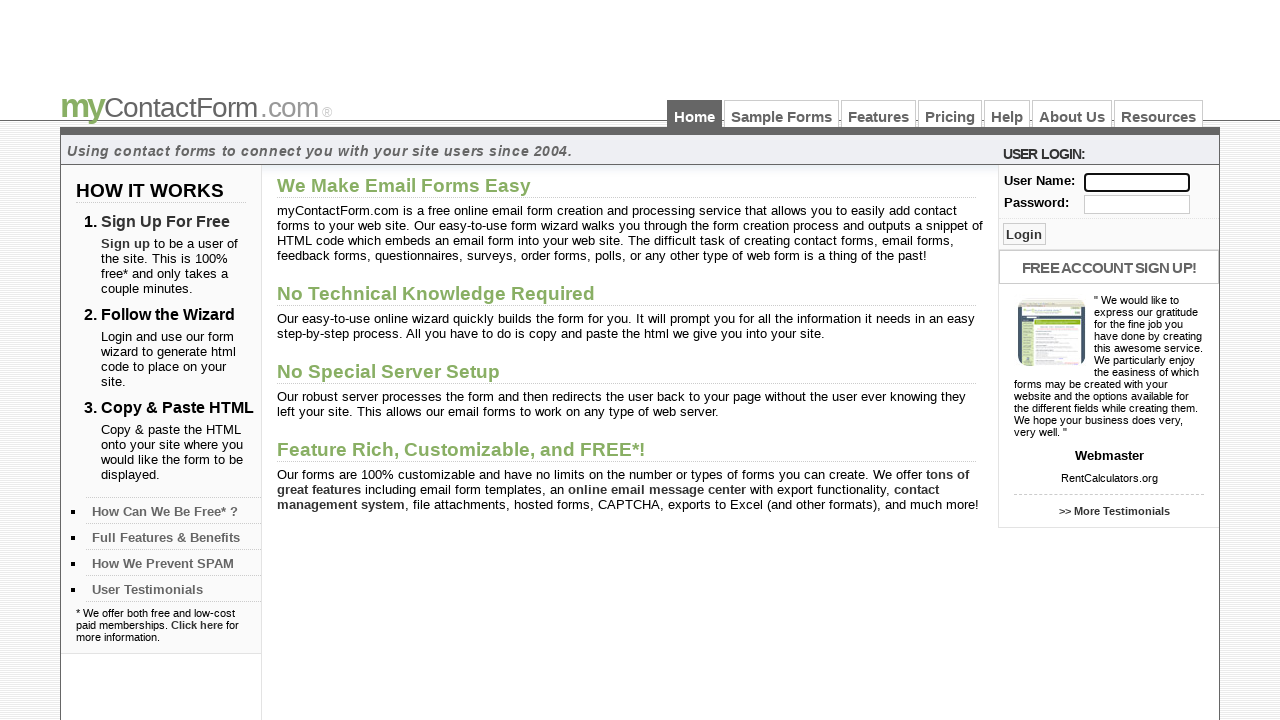

Filled input field with CSS selector [id='user'] using value 'Himani' on input[id='user']
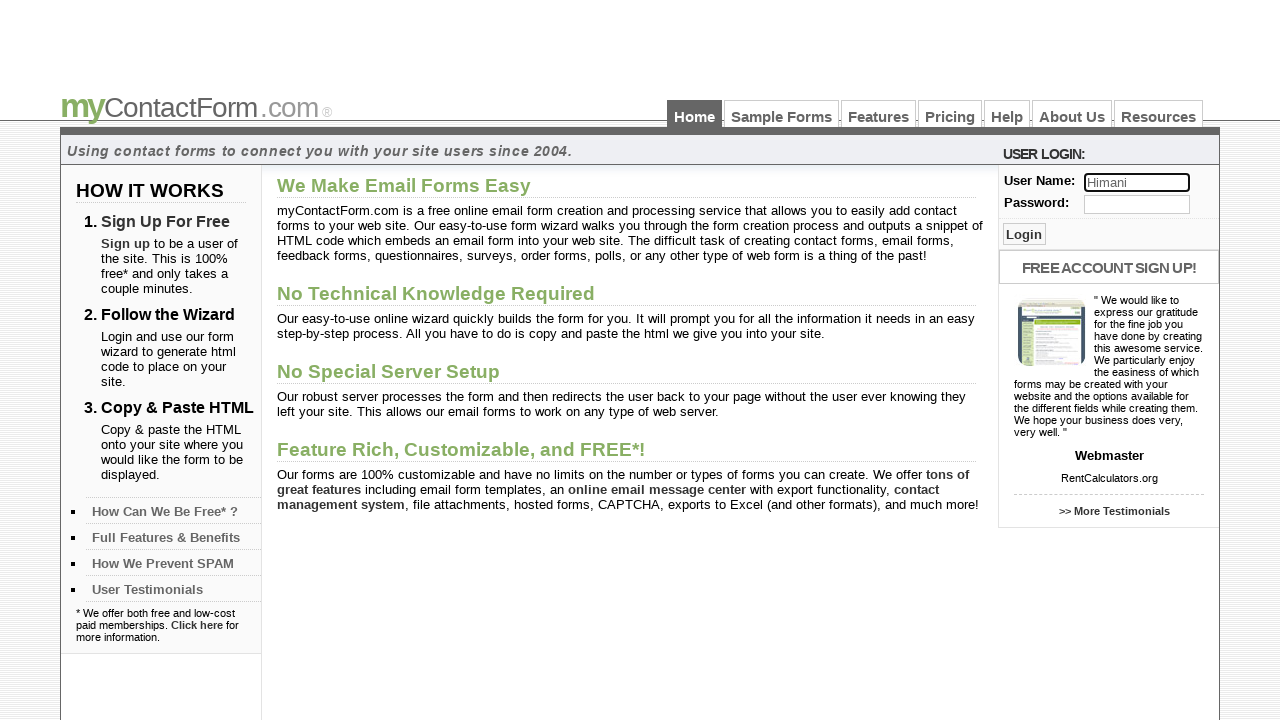

Cleared input field with CSS selector [id='user'] on input[id='user']
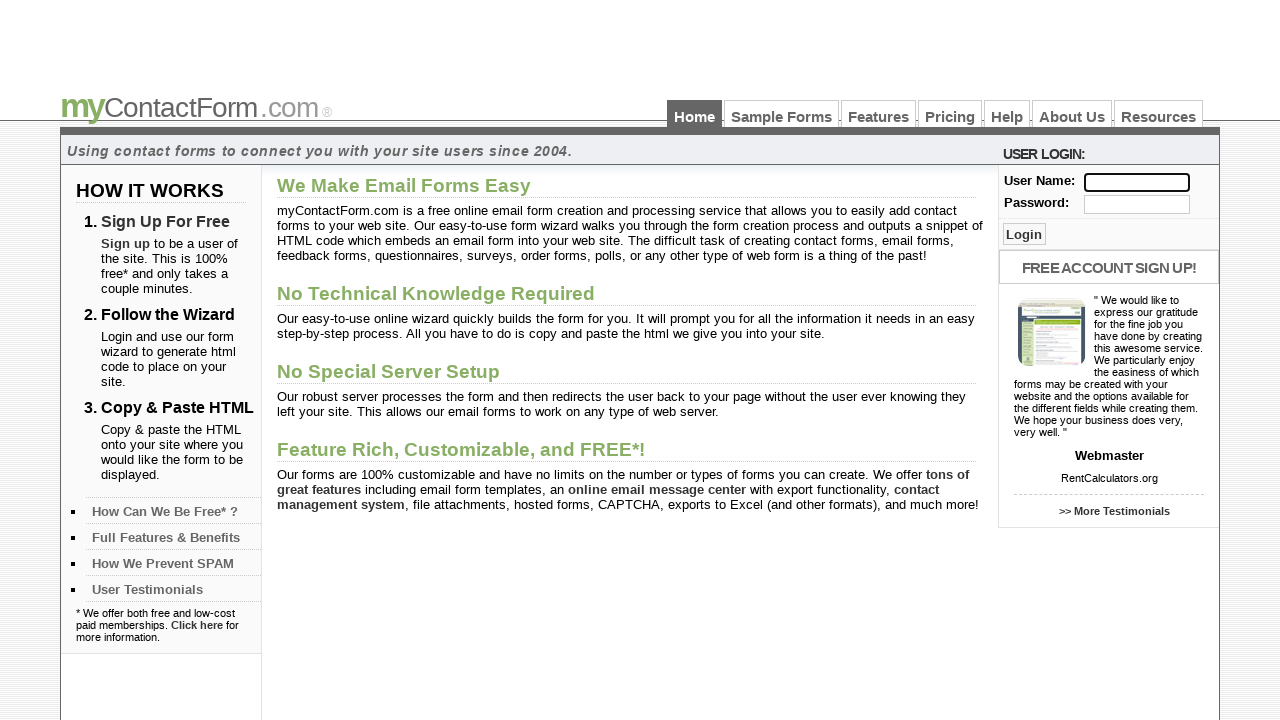

Filled input field with CSS selector [id^='use'] using value 'Mom' on input[id^='use']
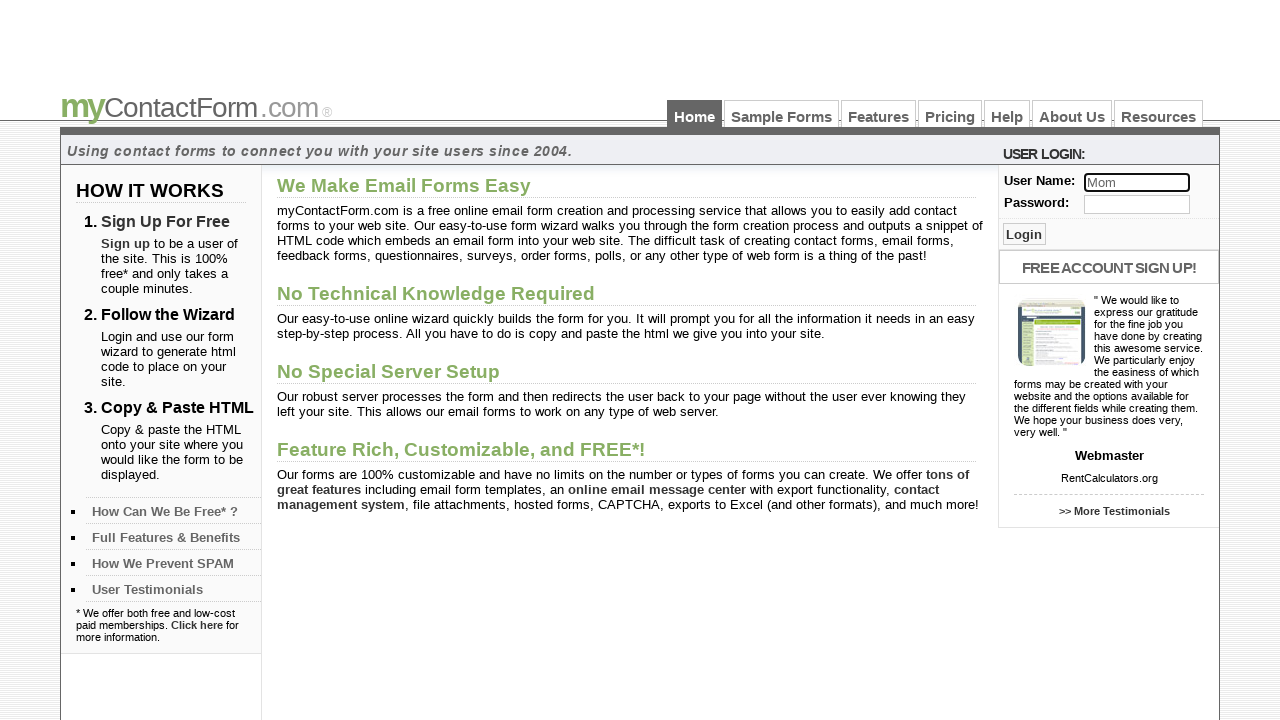

Cleared input field with CSS selector [id^='use'] on input[id^='use']
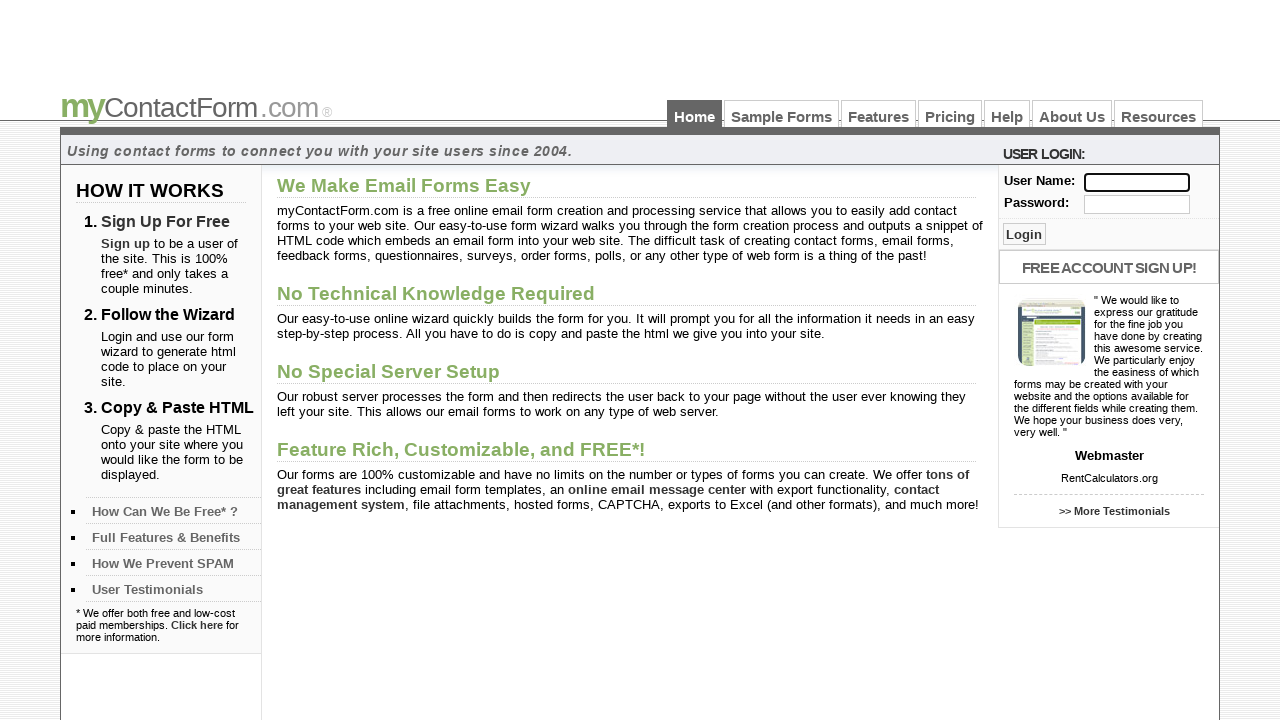

Filled input field with CSS selector [id$='ser'] using value 'Dad' on input[id$='ser']
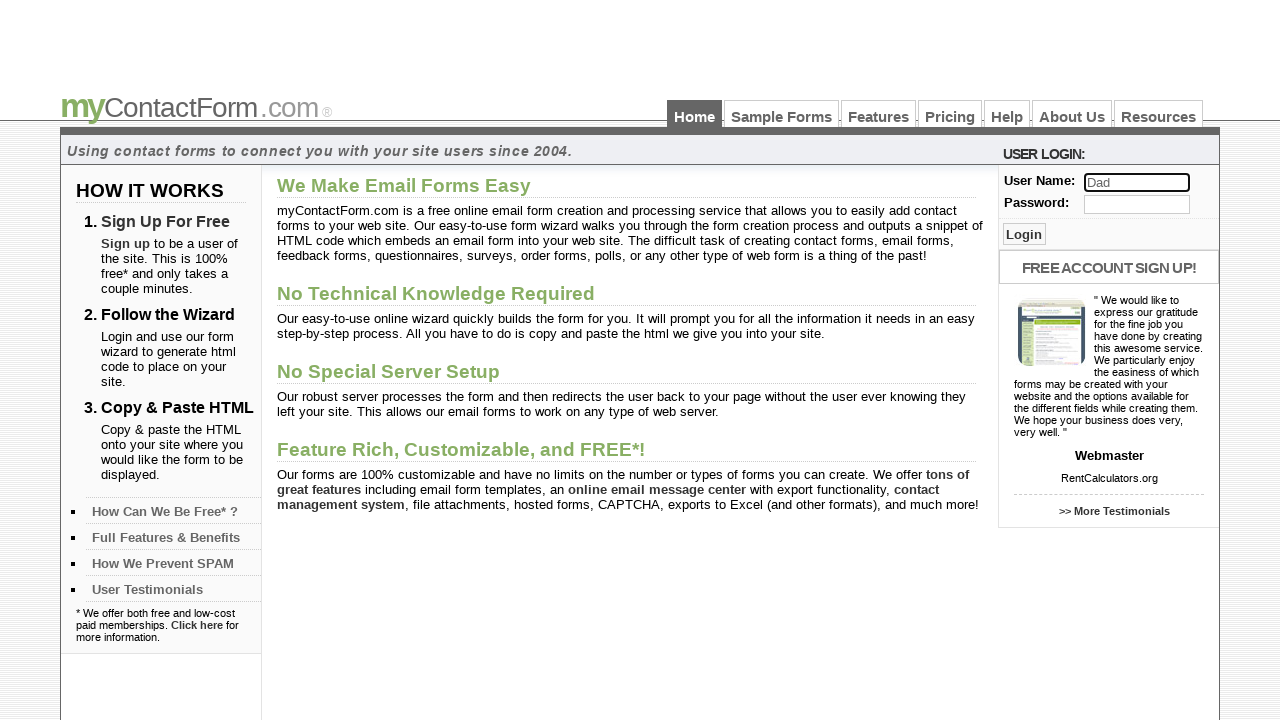

Cleared input field with CSS selector [id$='ser'] on input[id$='ser']
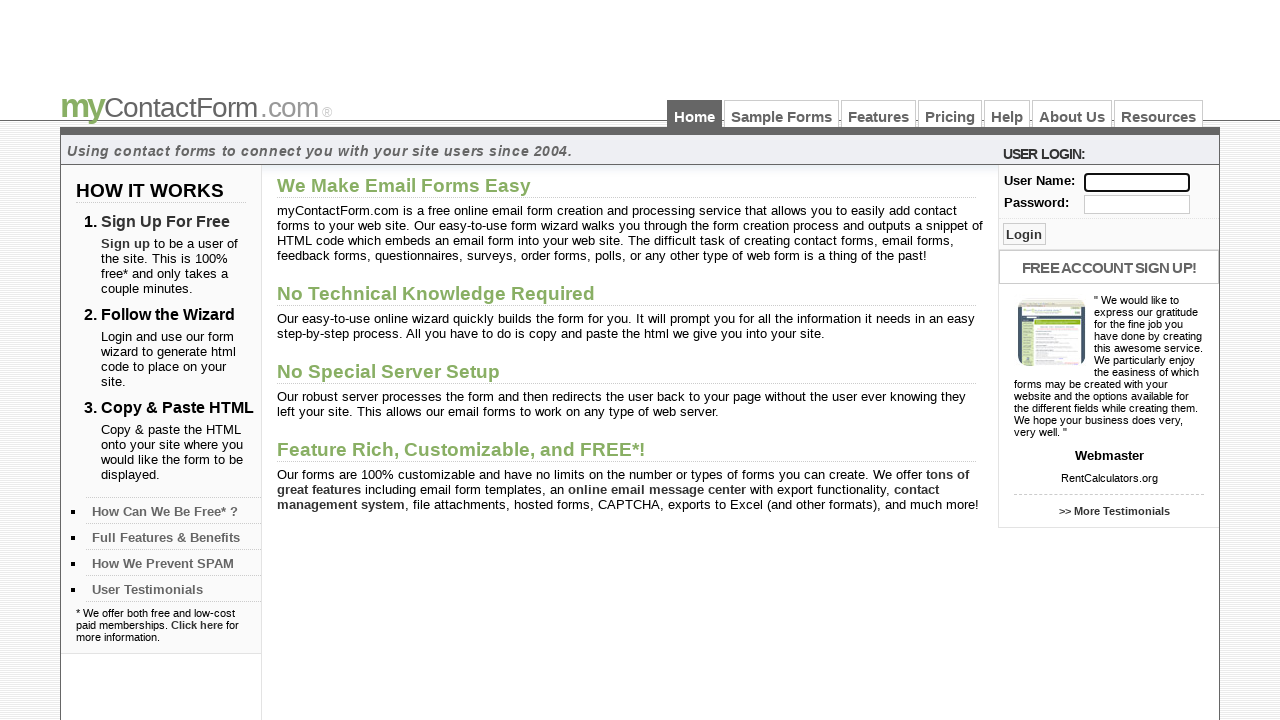

Filled input field with CSS selector [id*='se'] using value 'Bro' on input[id*='se']
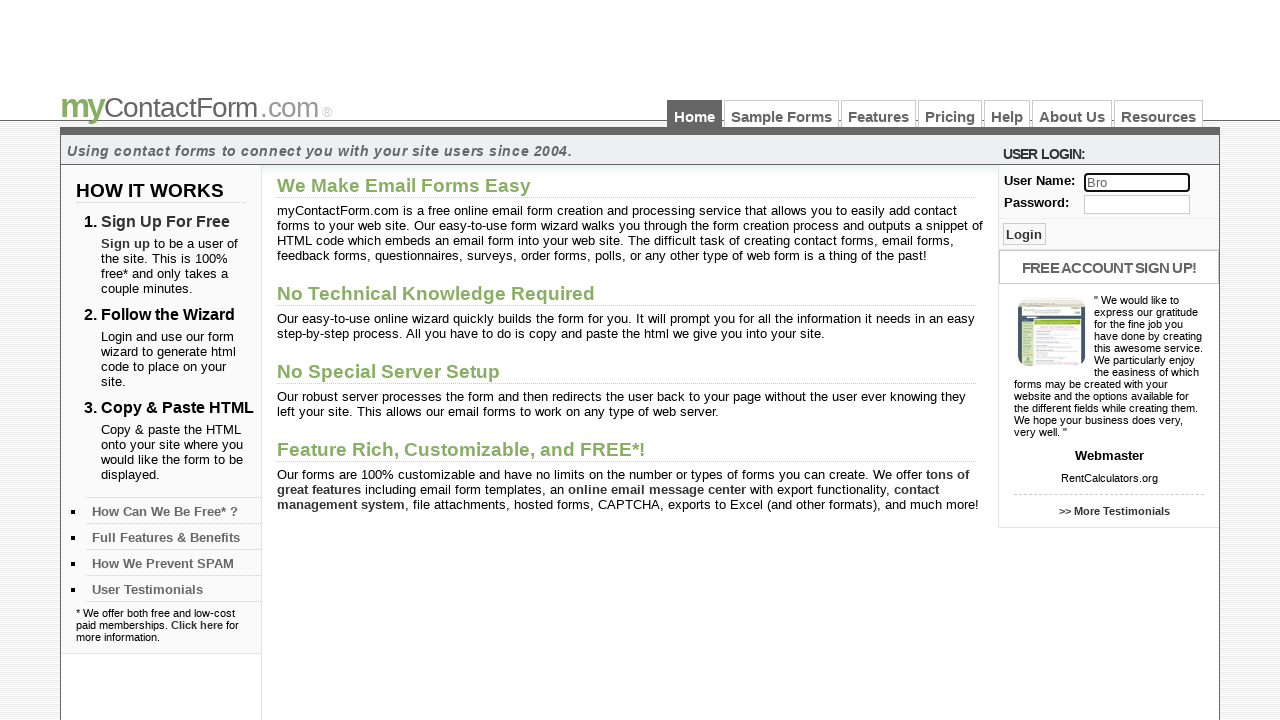

Cleared input field with CSS selector [id*='se'] on input[id*='se']
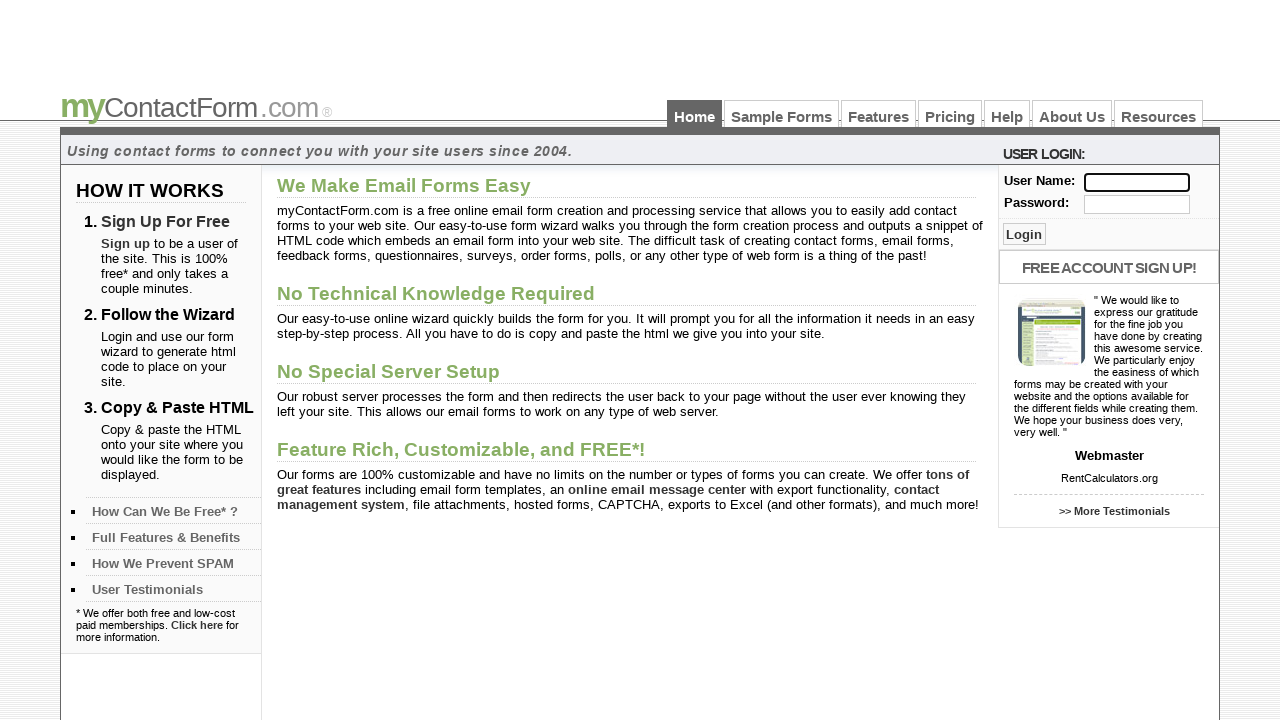

Clicked on 'Sample Forms' link using link text locator at (782, 114) on text=Sample Forms
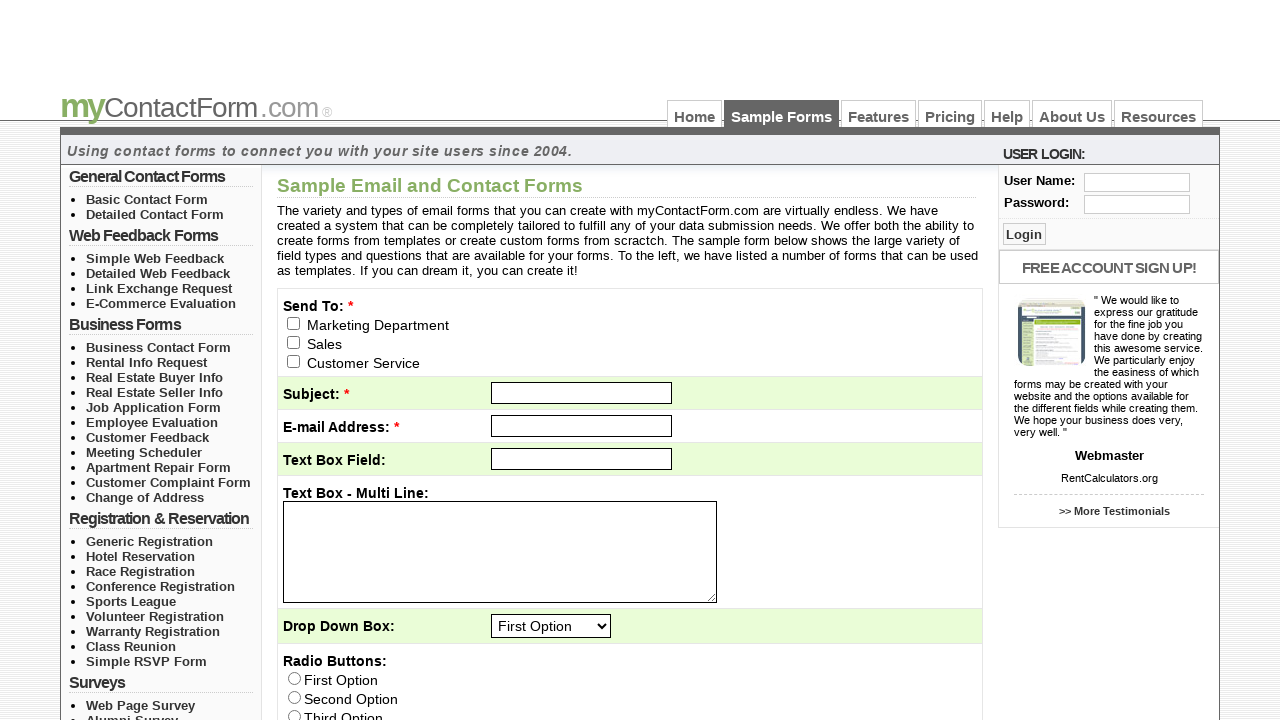

Clicked on link containing 'Featur' using partial link text locator at (878, 114) on text=Featur
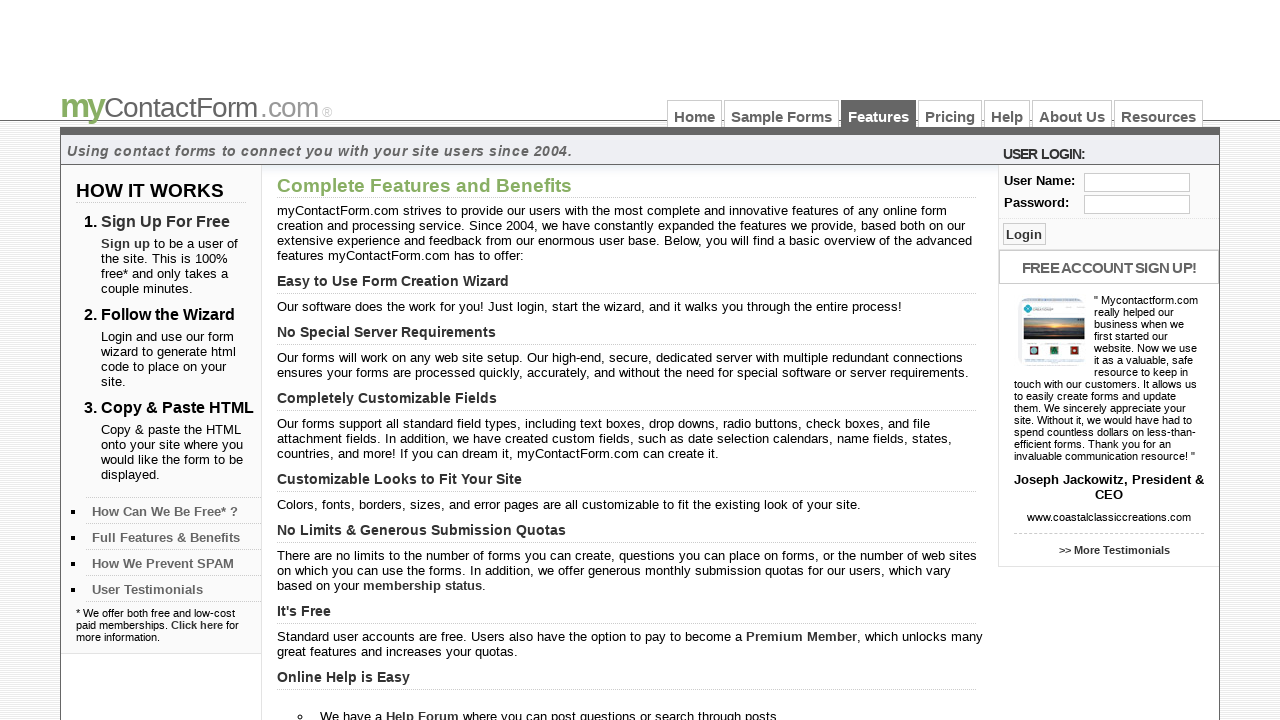

Filled first input element using tag name locator with value 'sis' on input >> nth=0
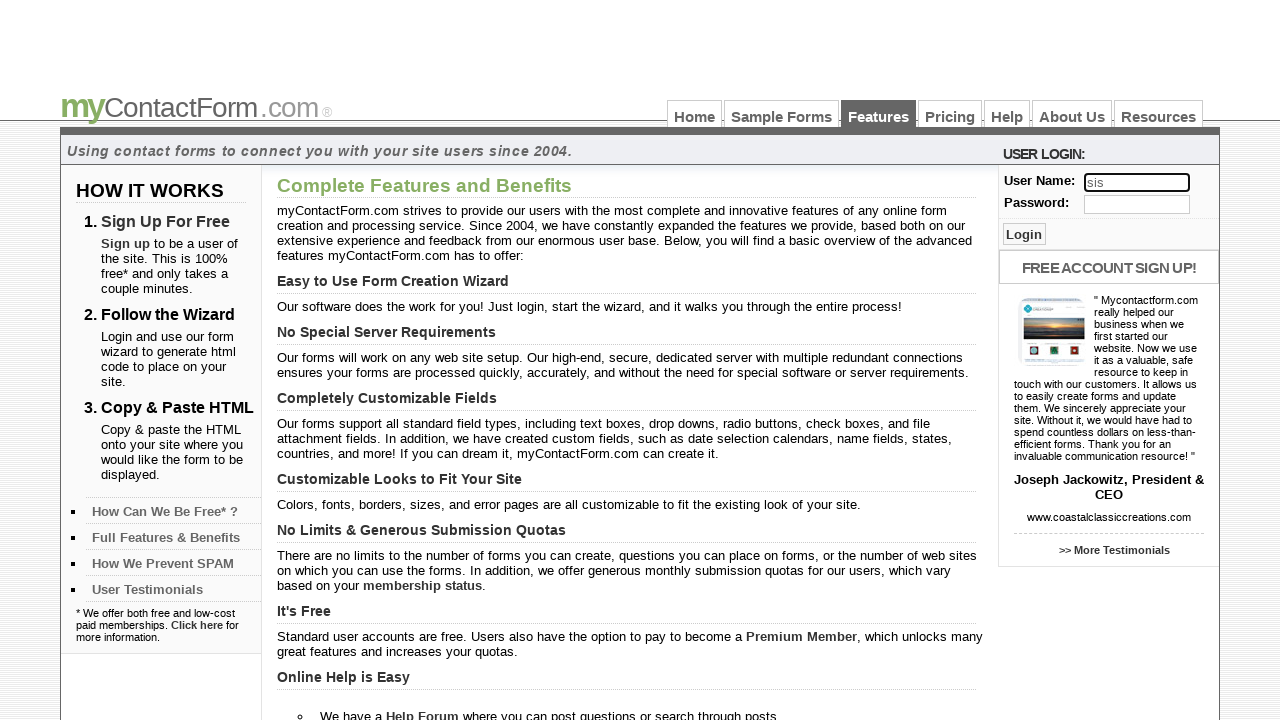

Cleared first input element using tag name locator on input >> nth=0
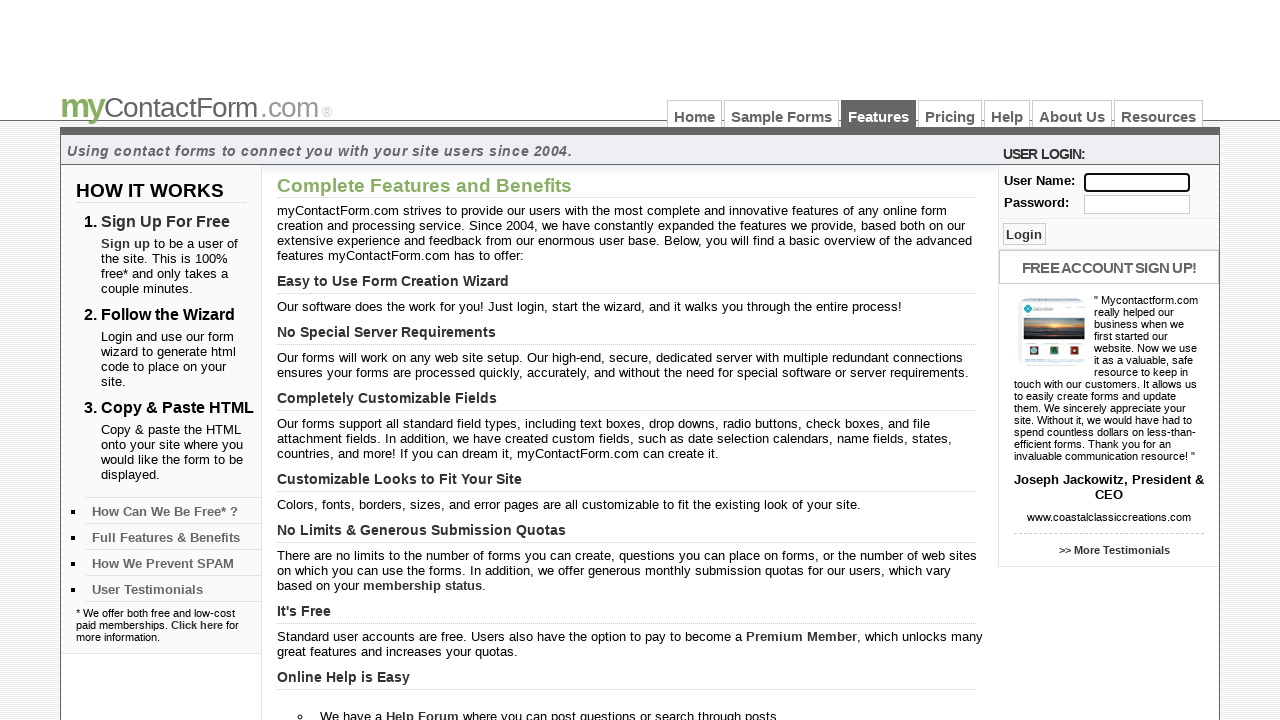

Filled input field using absolute XPath with value 'Sri' on xpath=//html/body/div[3]/div[2]/div/form/fieldset/div/input
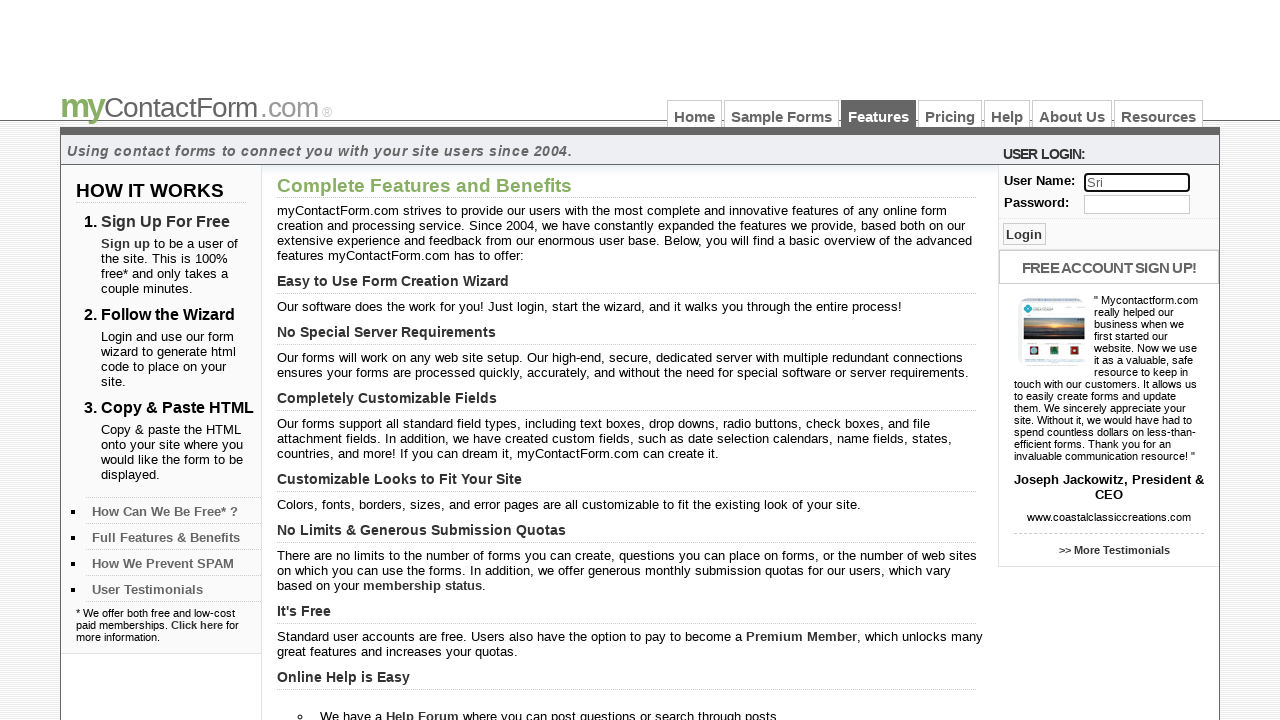

Cleared input field using absolute XPath on xpath=//html/body/div[3]/div[2]/div/form/fieldset/div/input
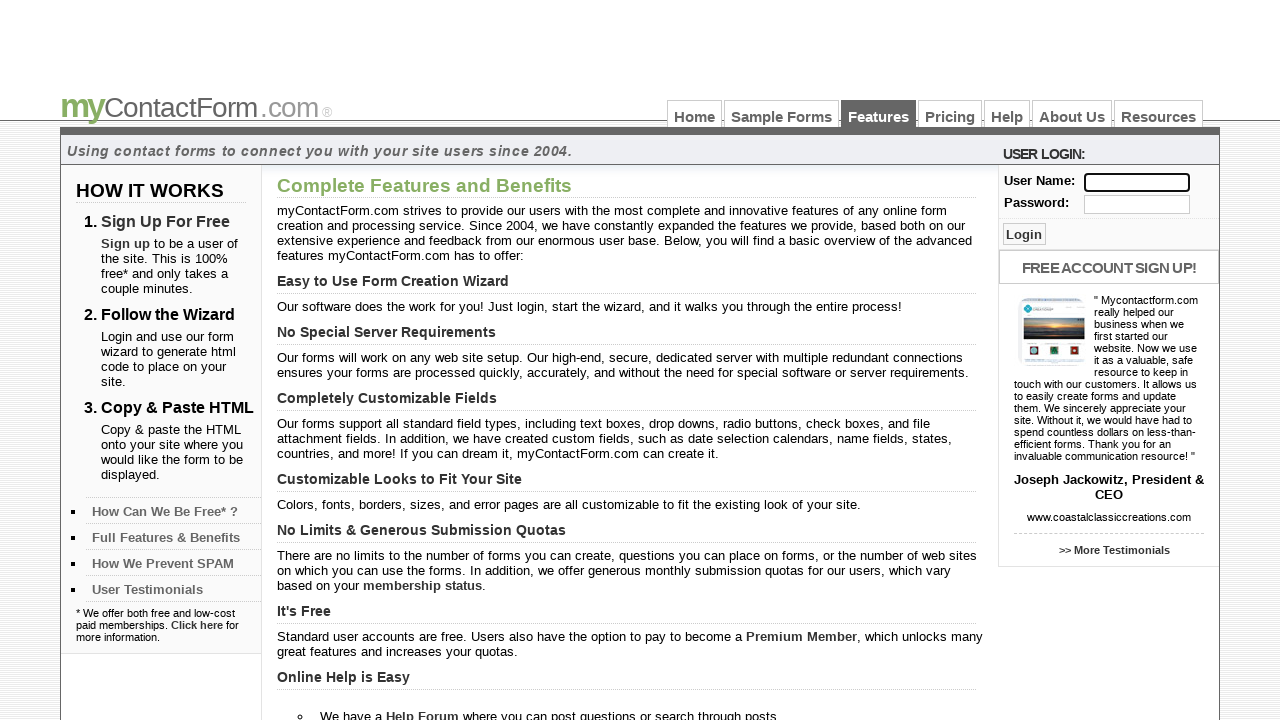

Filled input field using relative XPath with value 'Padmasri' on xpath=//fieldset/div/input
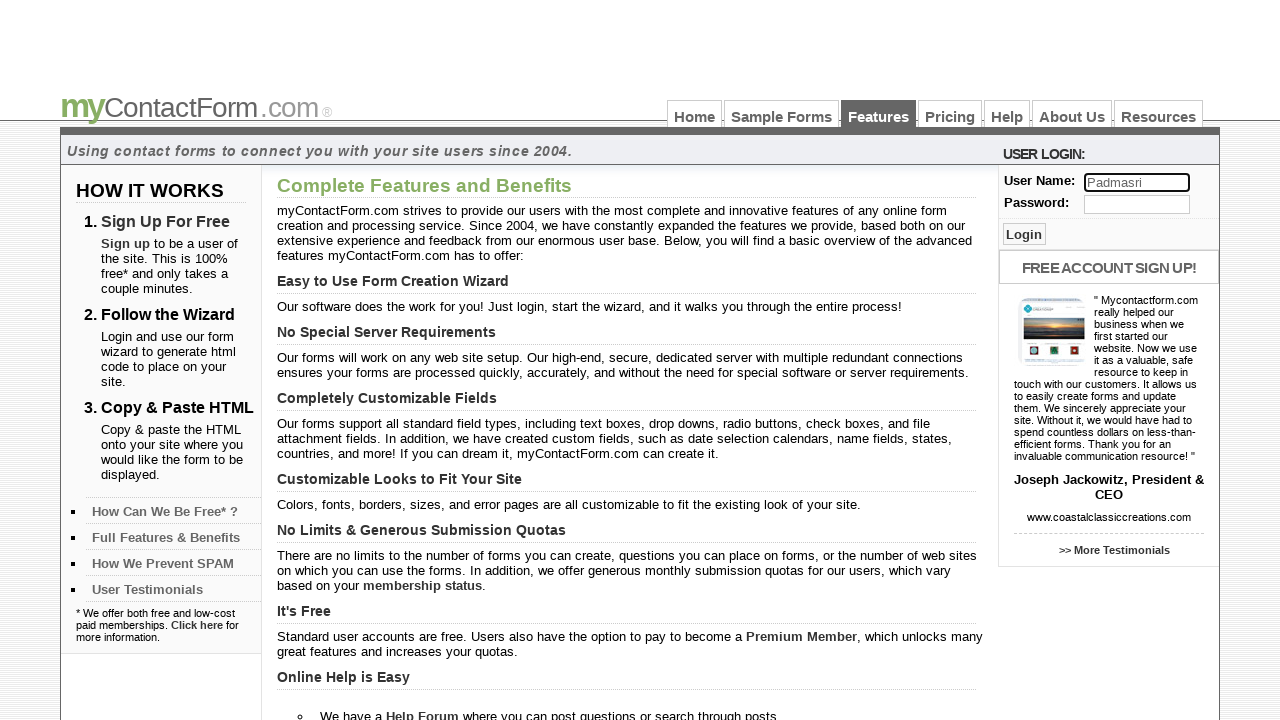

Cleared input field using relative XPath on xpath=//fieldset/div/input
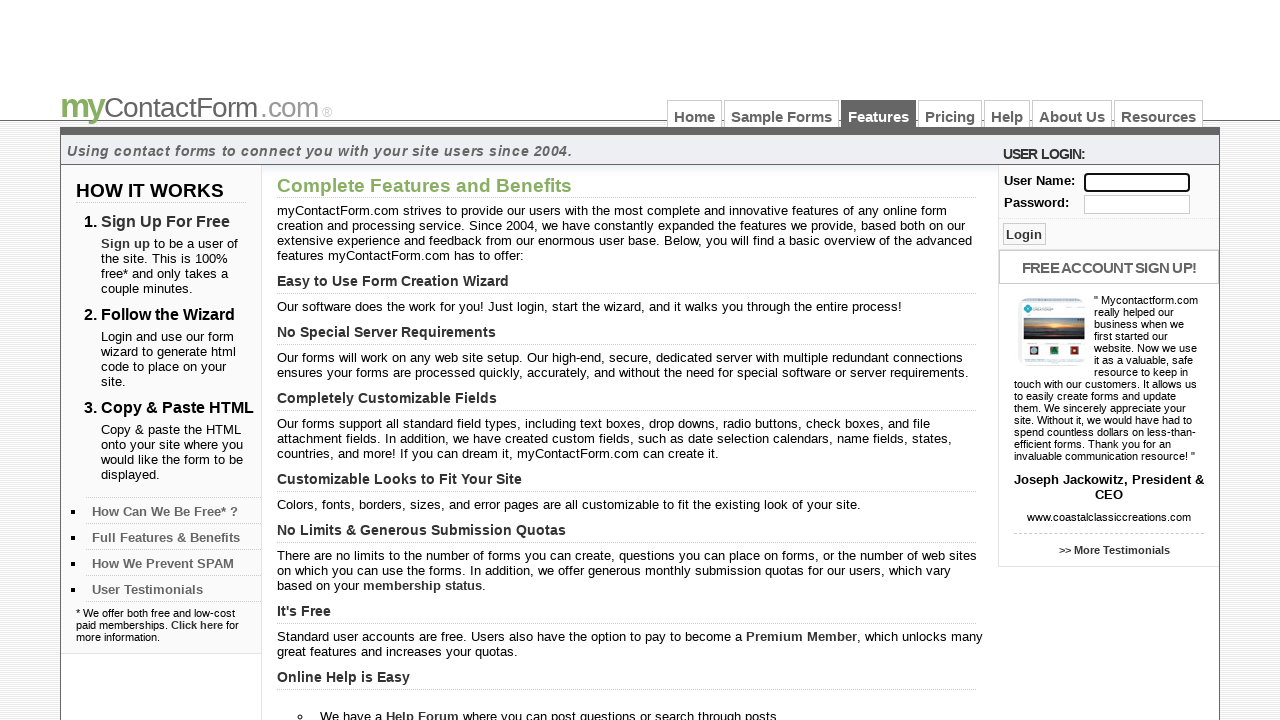

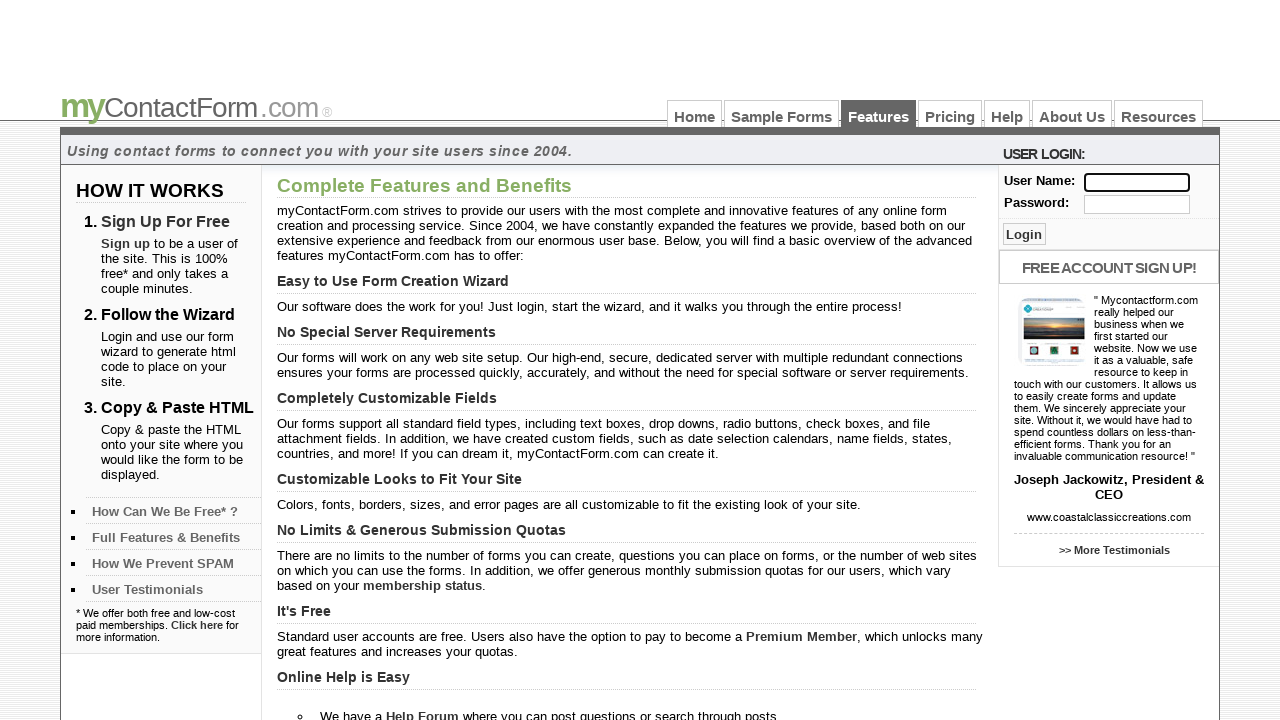